Tests that the "Form Authentication" link exists and clicking it navigates to the correct login page URL

Starting URL: http://the-internet.herokuapp.com

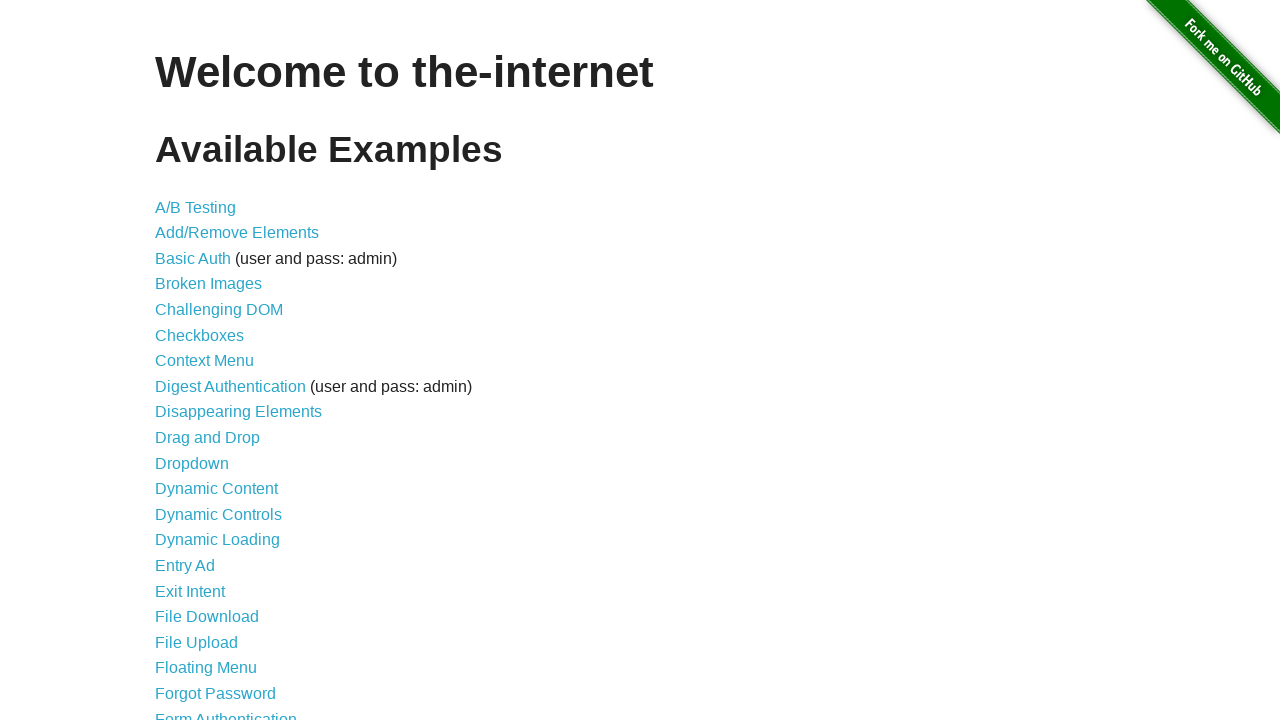

Clicked the 'Form Authentication' link at (226, 712) on a:has-text('Form Authentication')
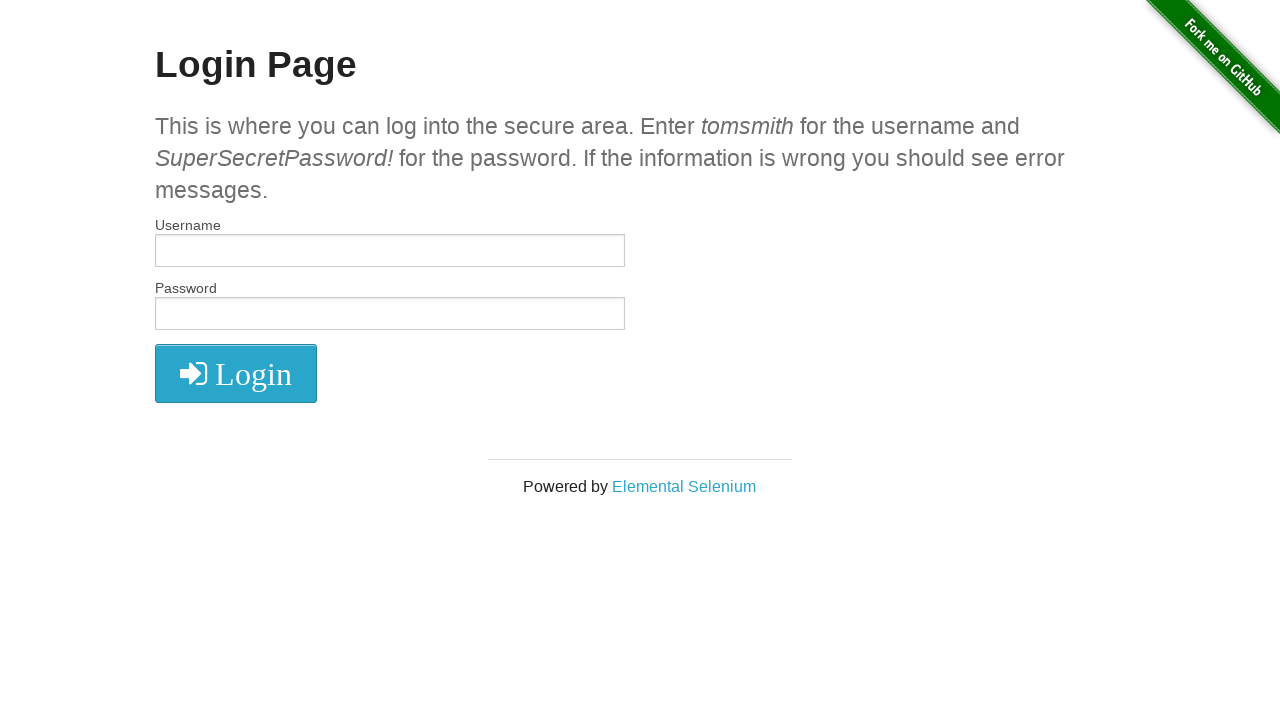

Waited for navigation to login page URL
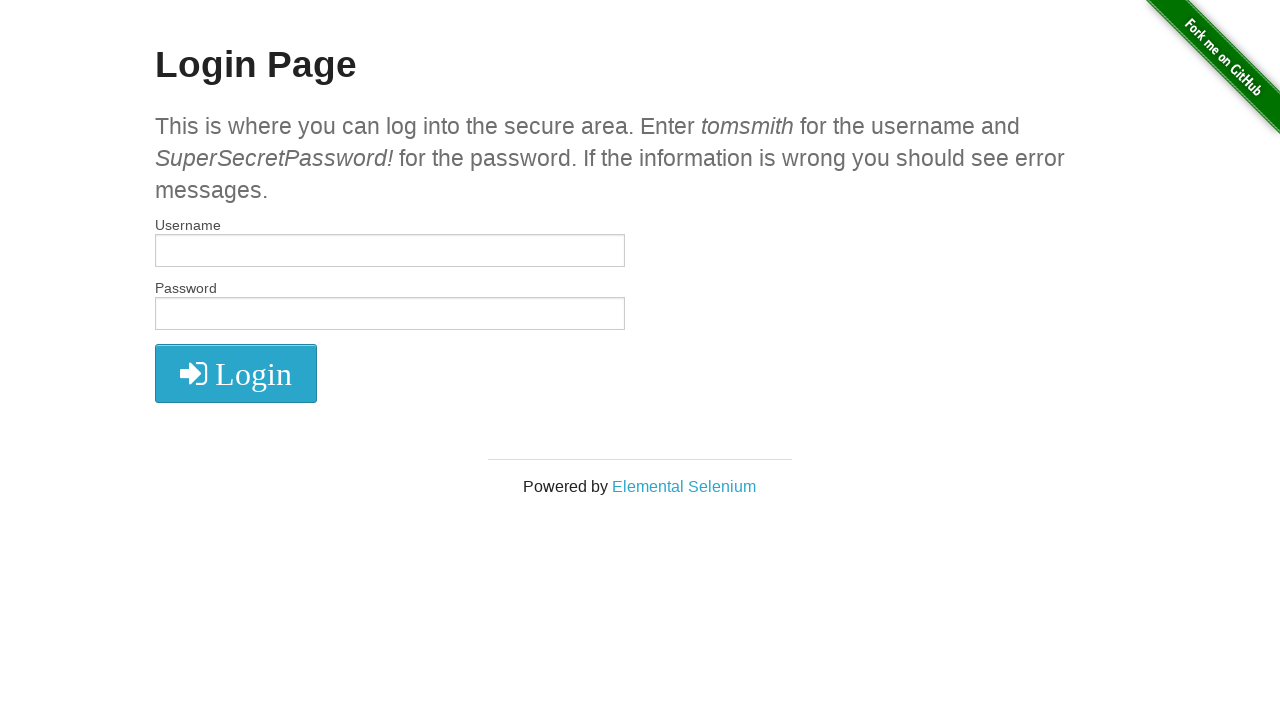

Verified that the current URL is the login page URL
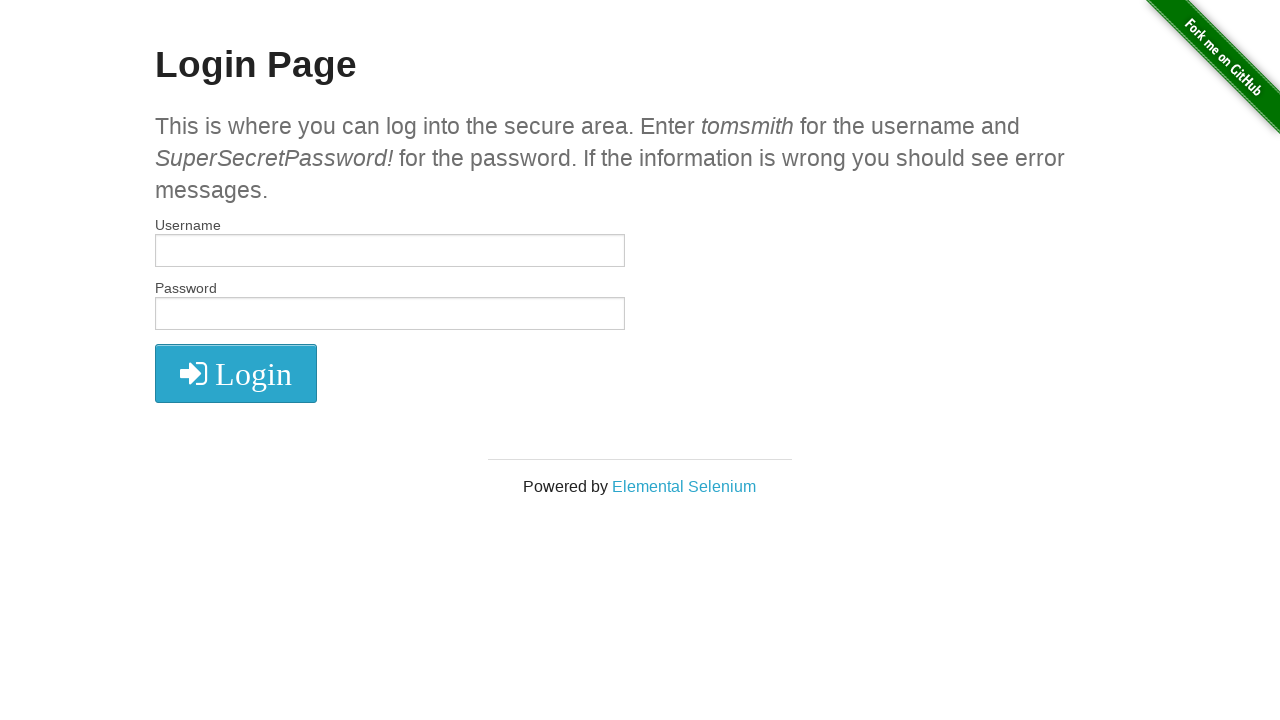

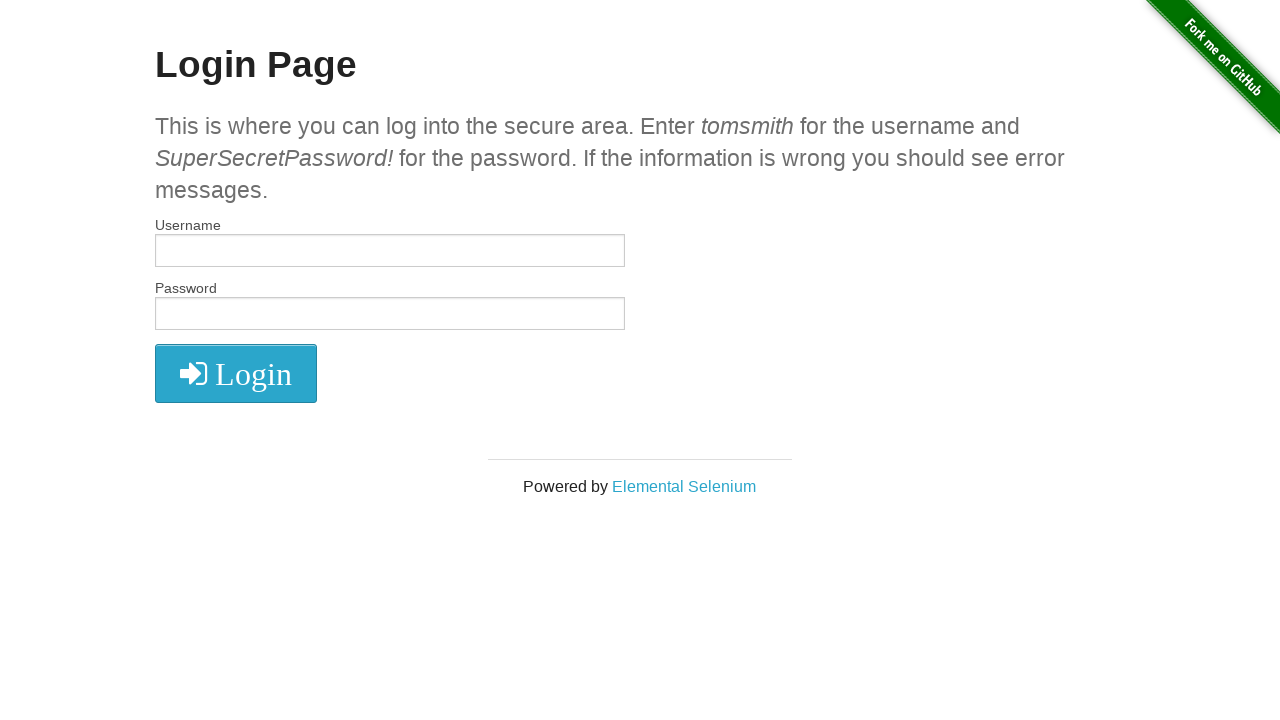